Tests that the large modal dialog closes properly when clicking the close button

Starting URL: https://demoqa.com/modal-dialogs

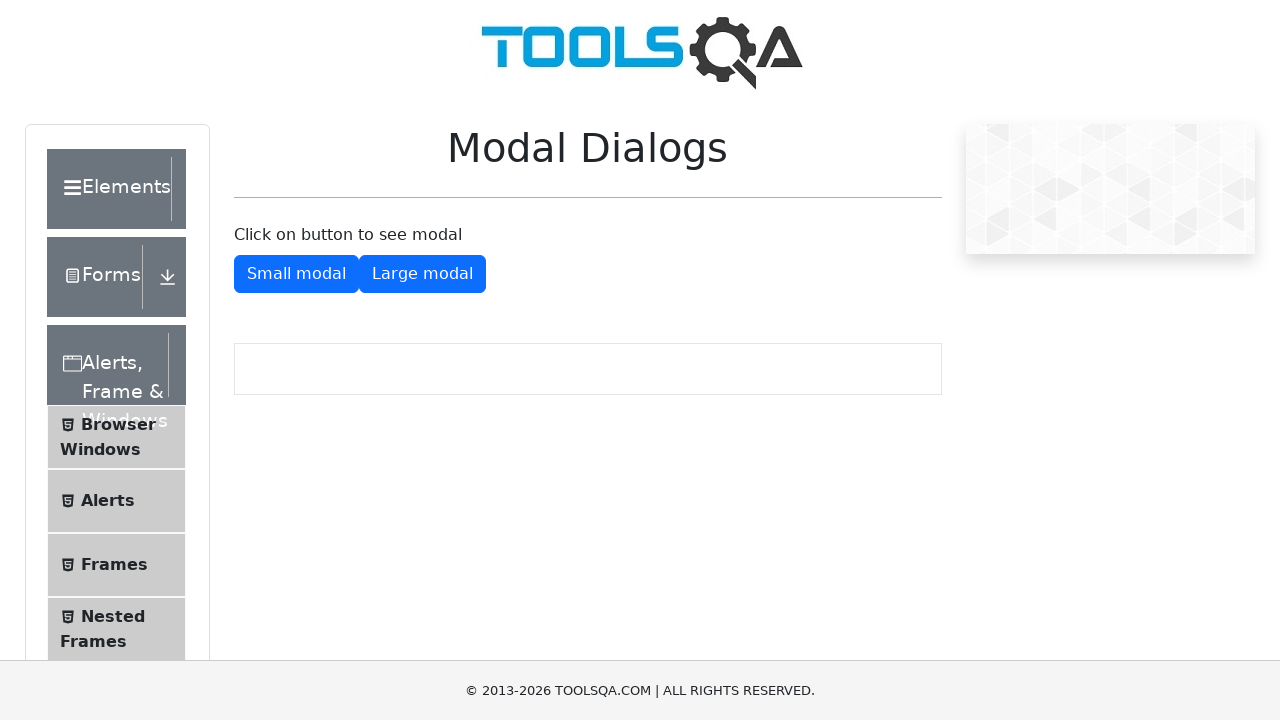

Waited for Large Modal button to be available
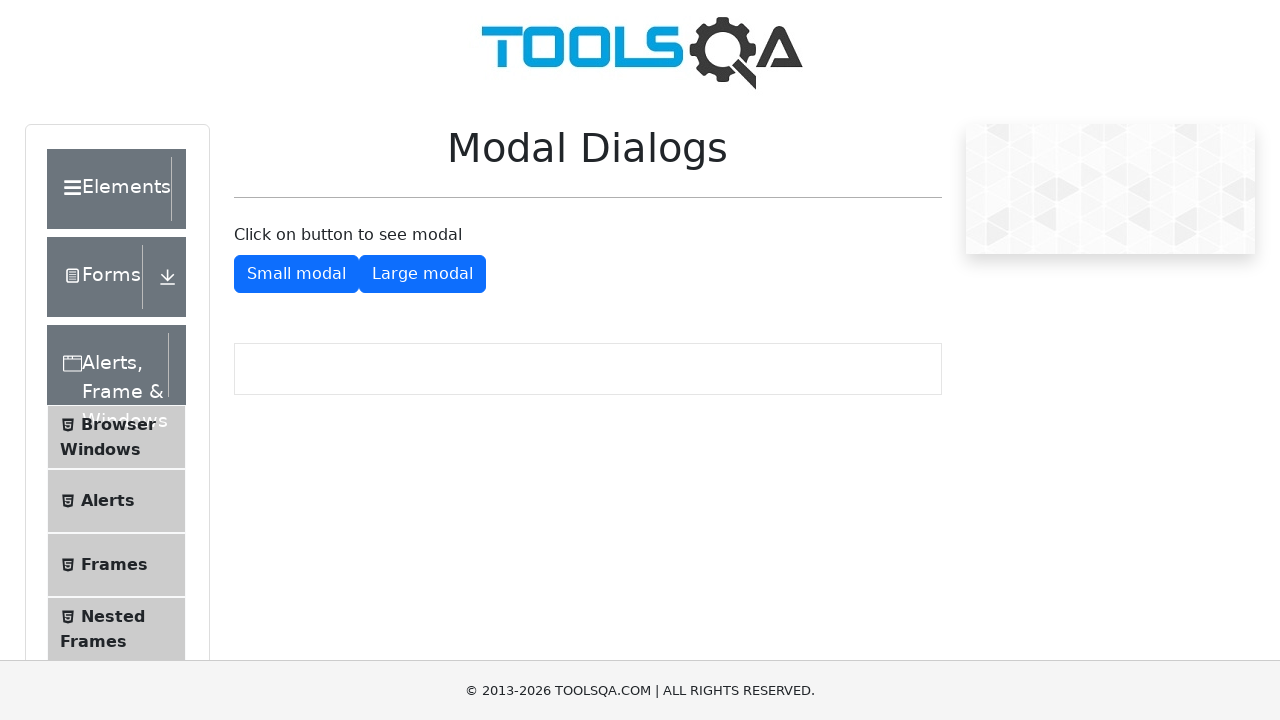

Clicked Large Modal button to open the modal dialog at (422, 274) on #showLargeModal
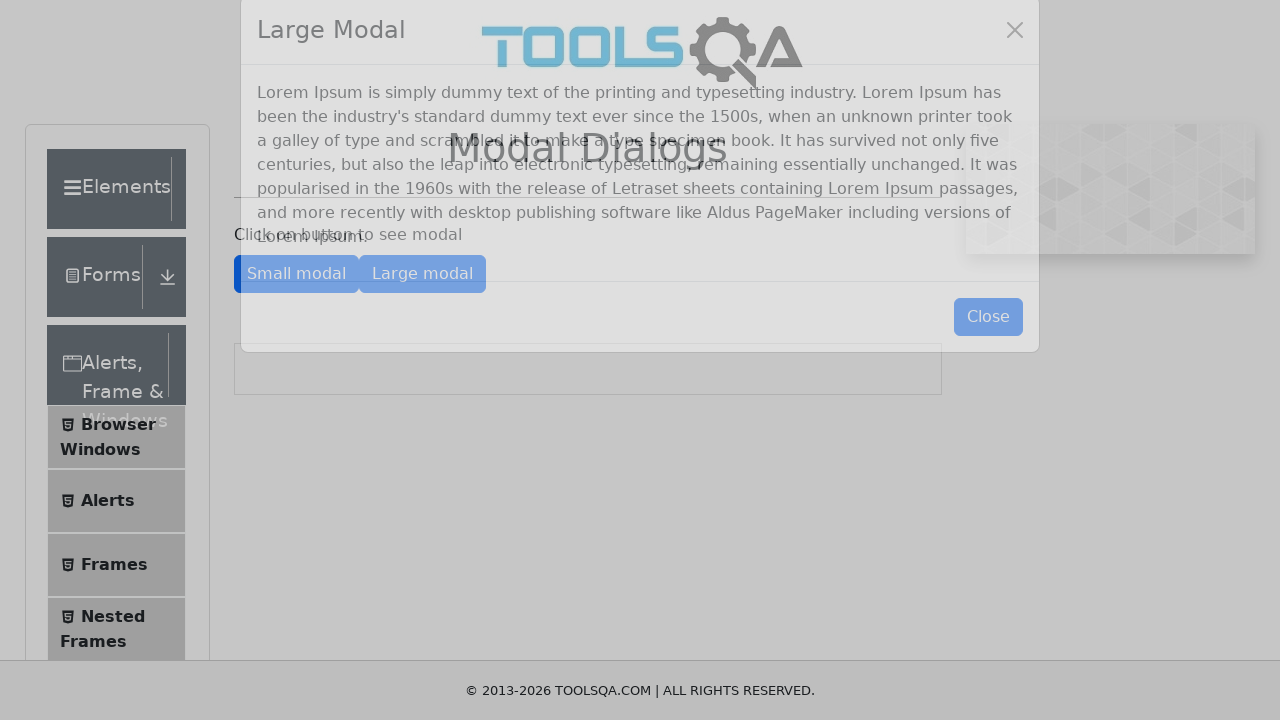

Large modal dialog appeared
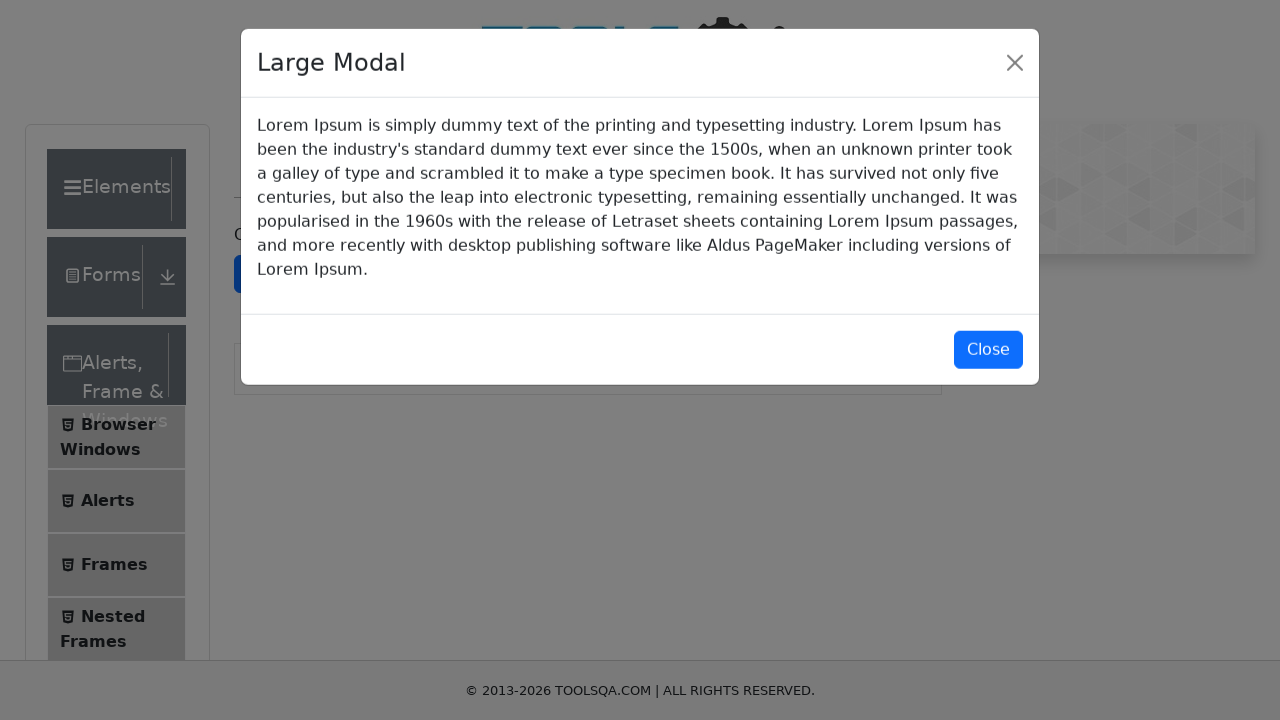

Clicked close button on the large modal at (988, 350) on #closeLargeModal
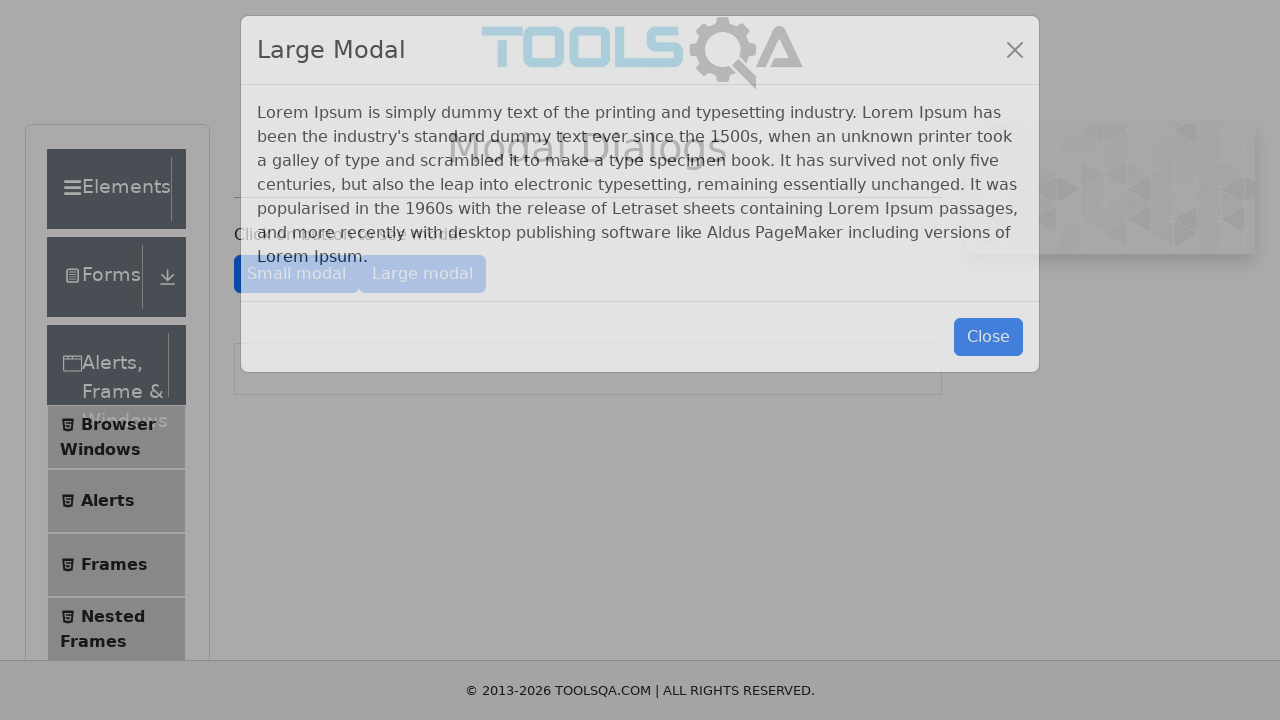

Verified that close button is hidden after modal closed
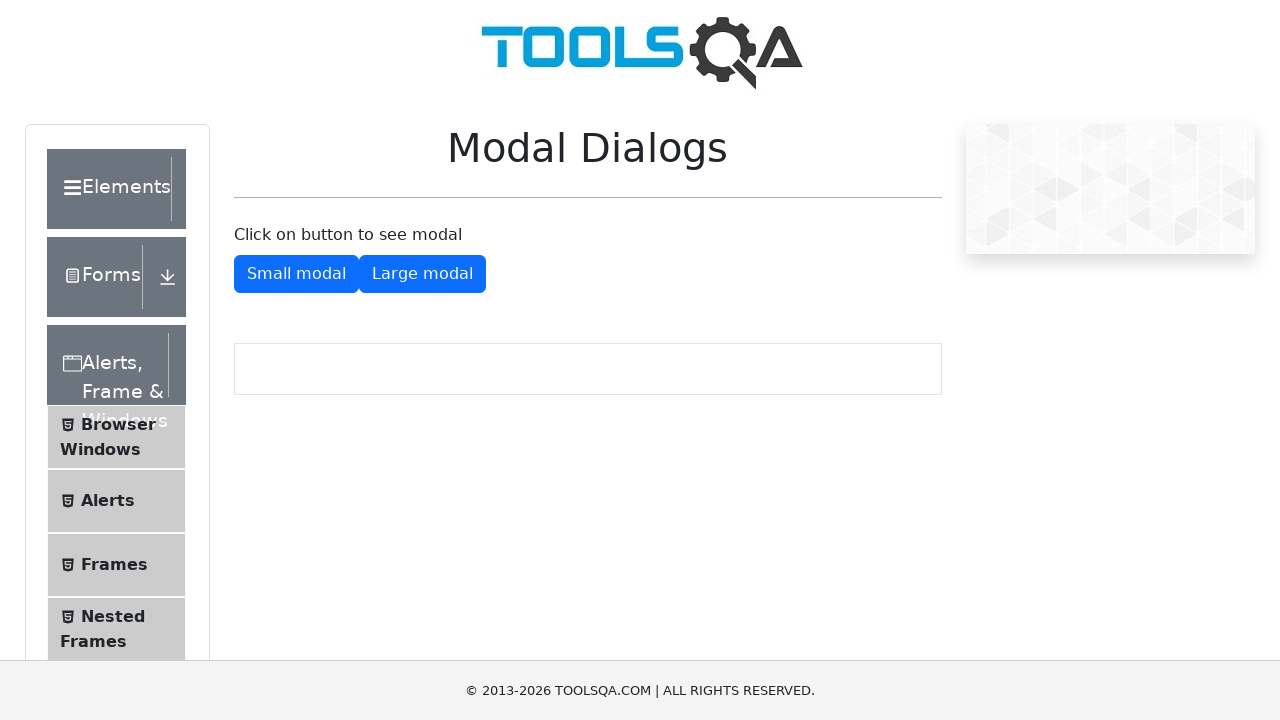

Asserted that the large modal is no longer visible
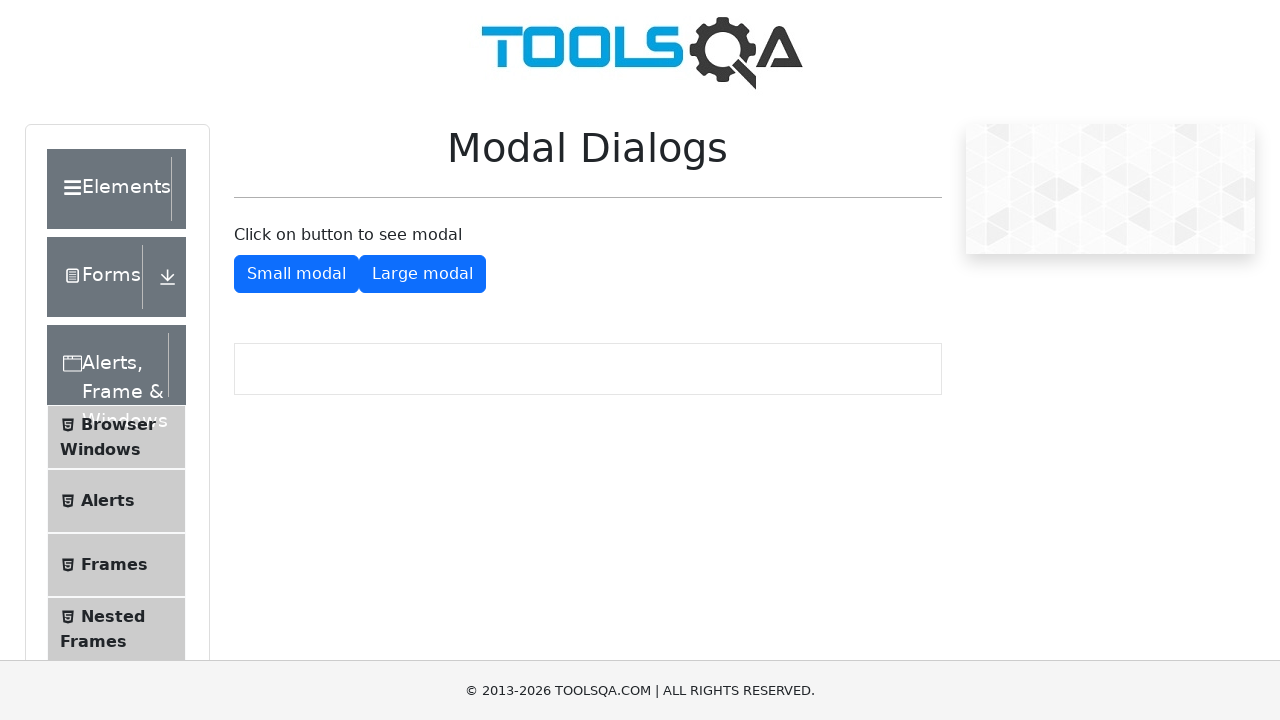

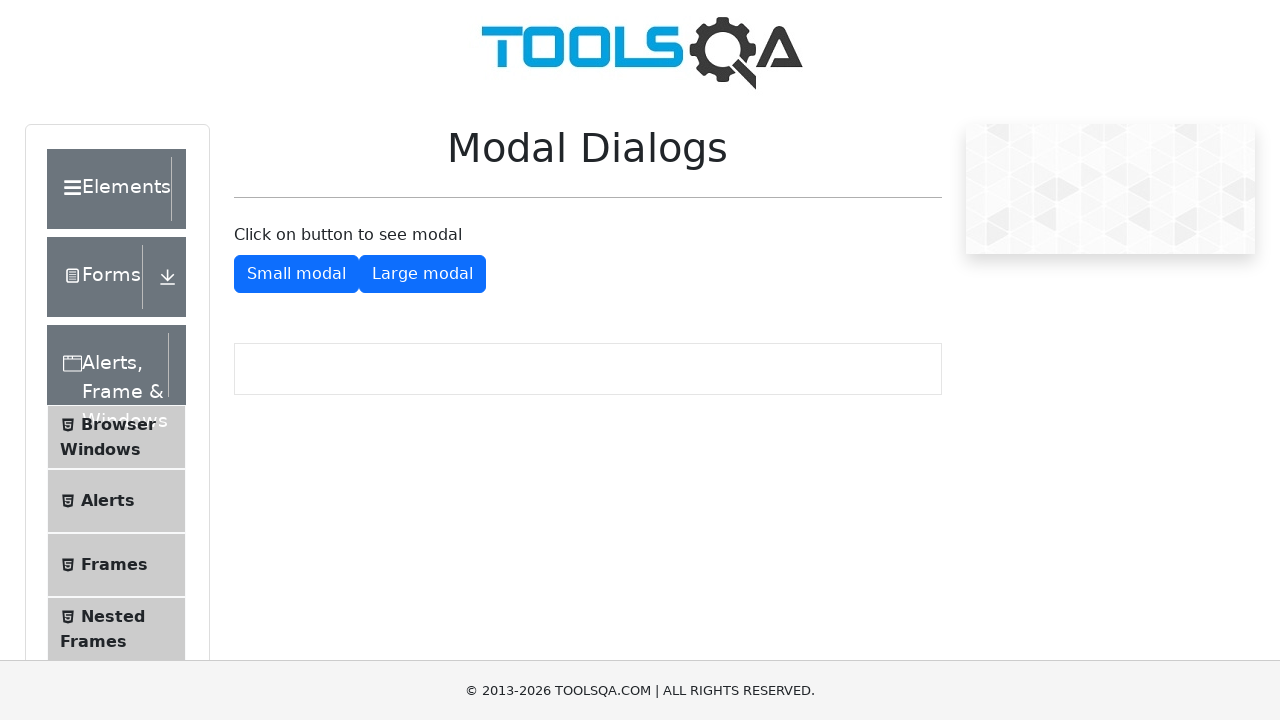